Tests a form submission that involves calculating a mathematical expression from an element's attribute value, filling a text field with the result, checking a checkbox, selecting a radio button, and submitting the form

Starting URL: http://suninjuly.github.io/get_attribute.html

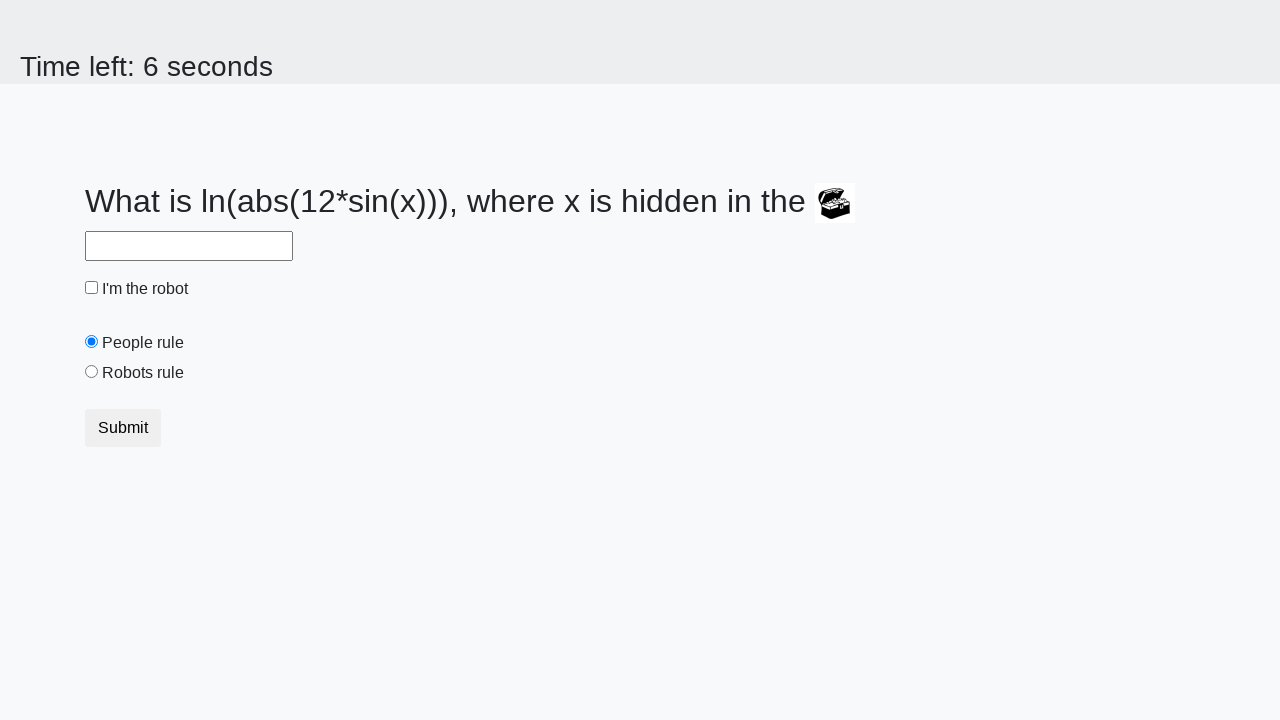

Located treasure element with valuex attribute
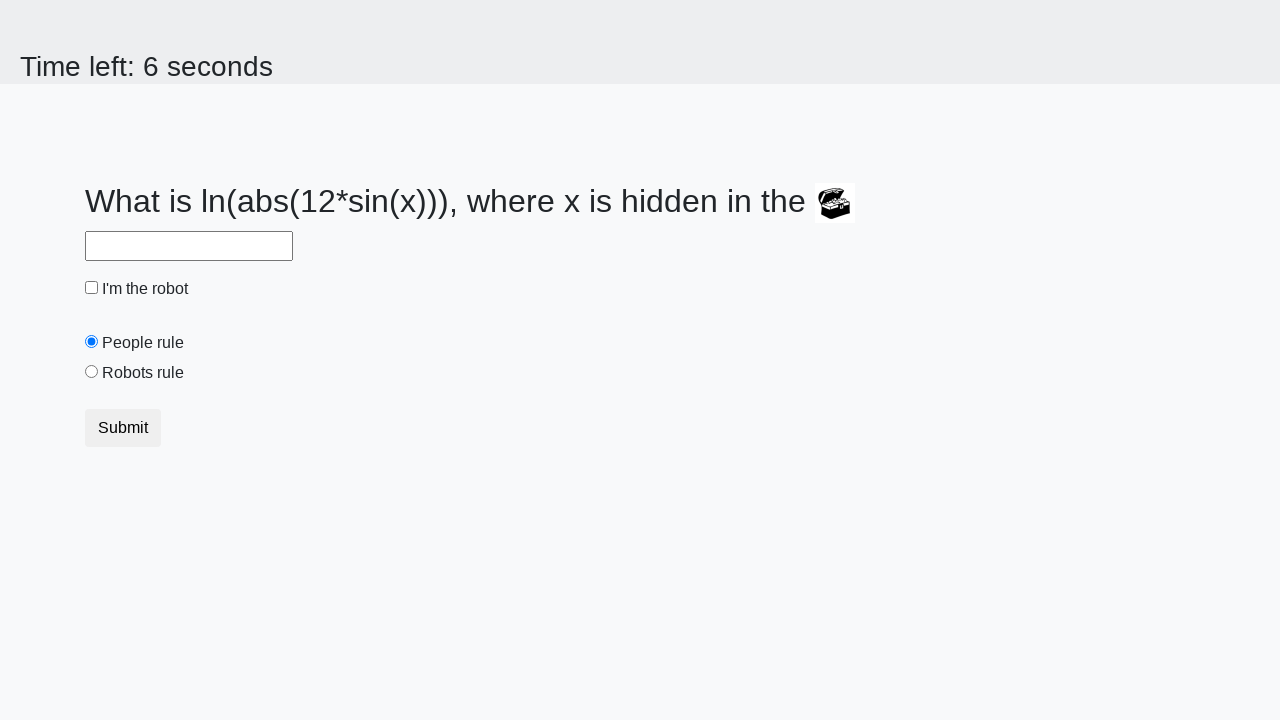

Retrieved valuex attribute value: 722
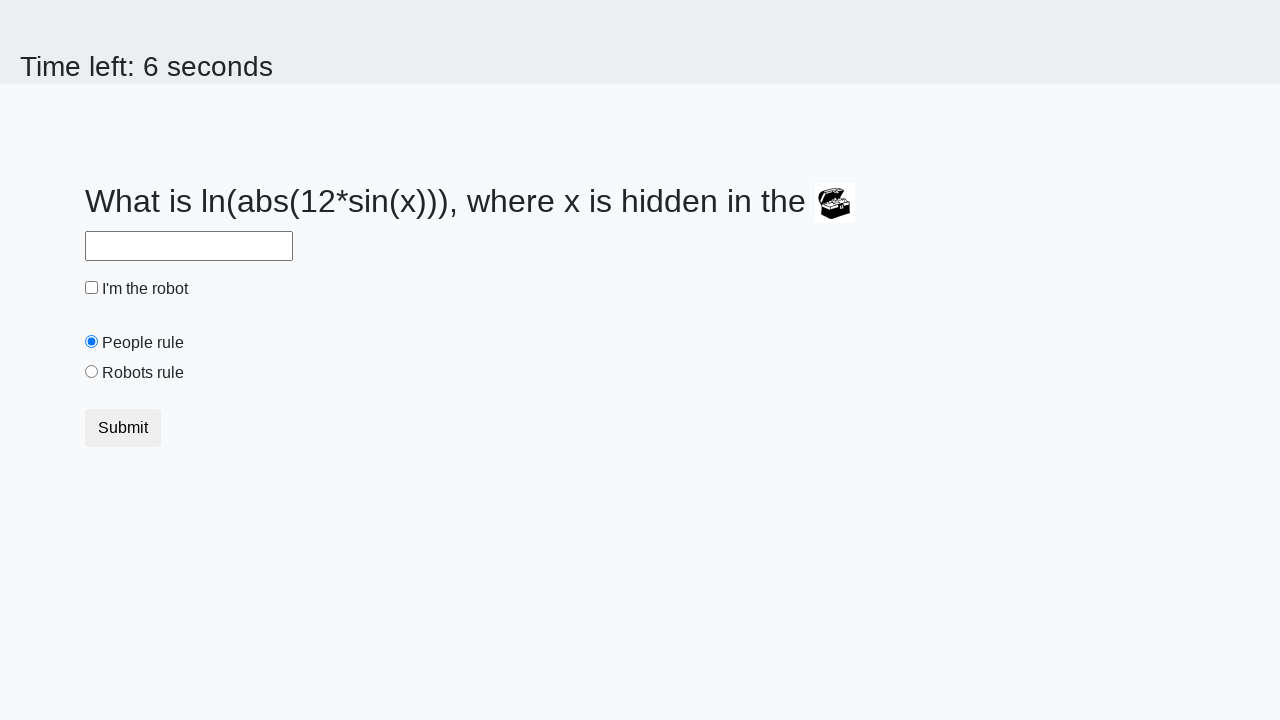

Calculated mathematical expression result: 1.8622590171425775
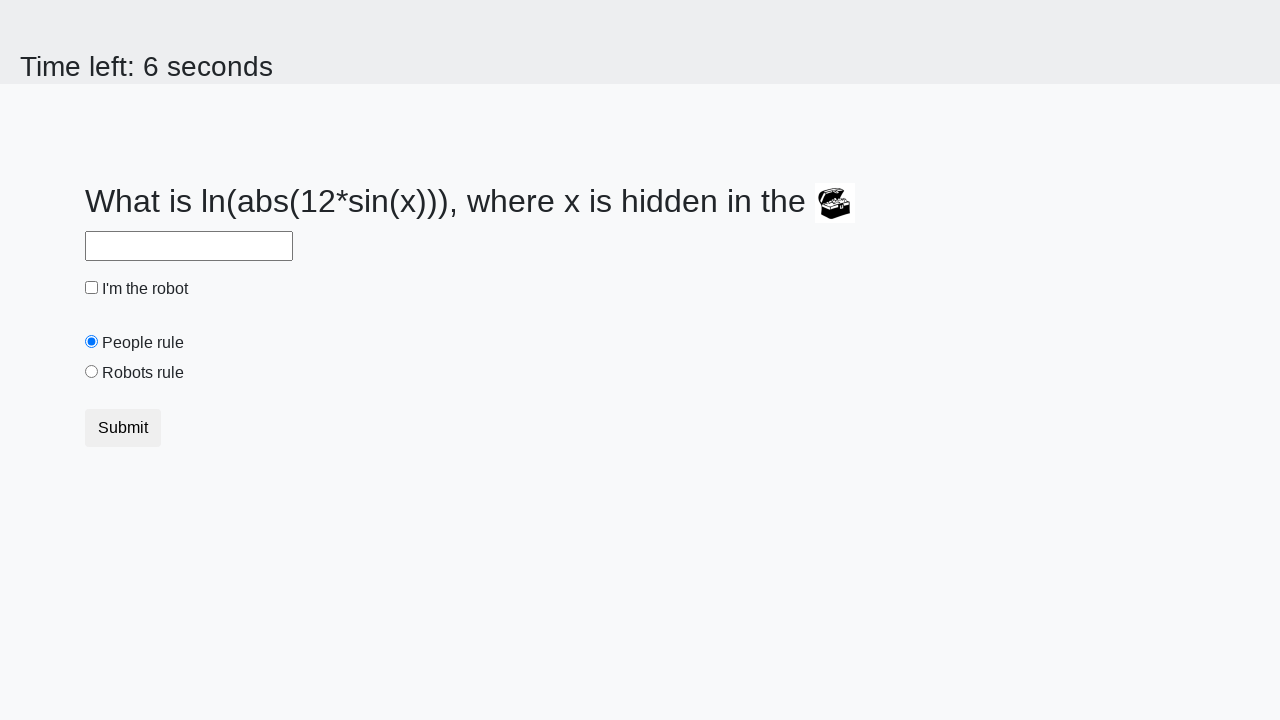

Filled text input field with calculated value: 1.8622590171425775 on input[type="text"]
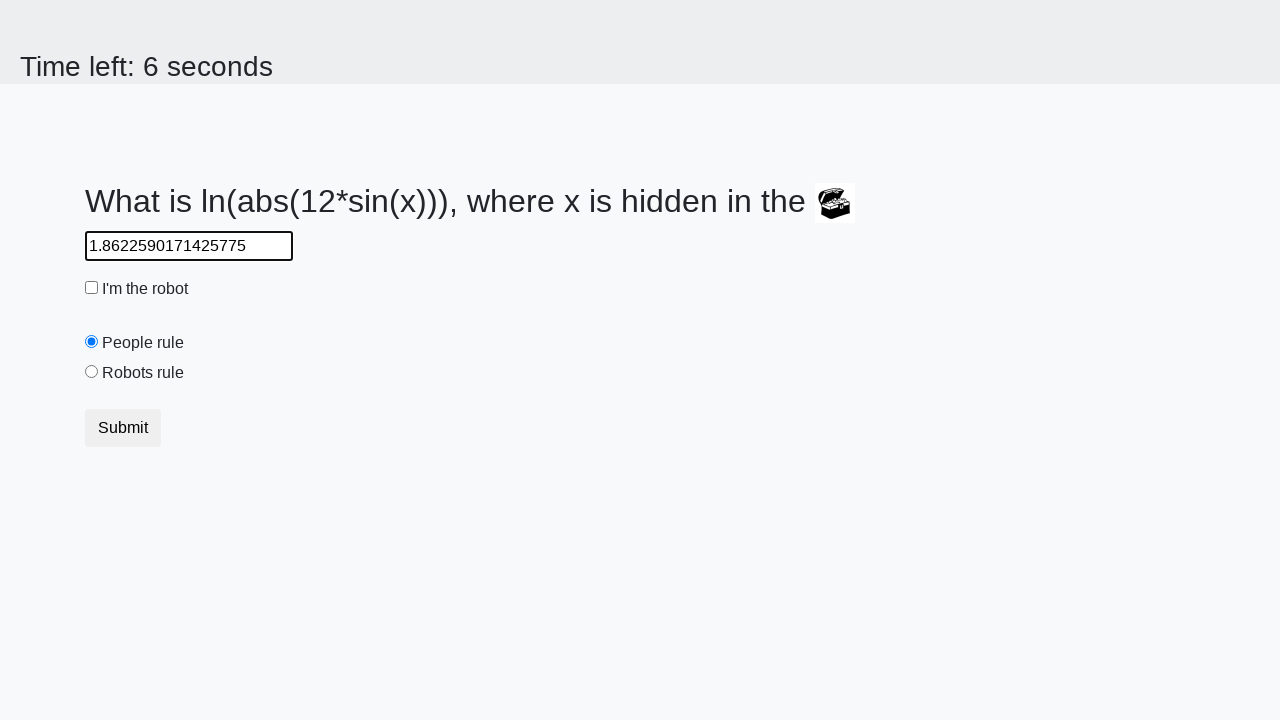

Checked the checkbox at (92, 288) on input[type="checkbox"]
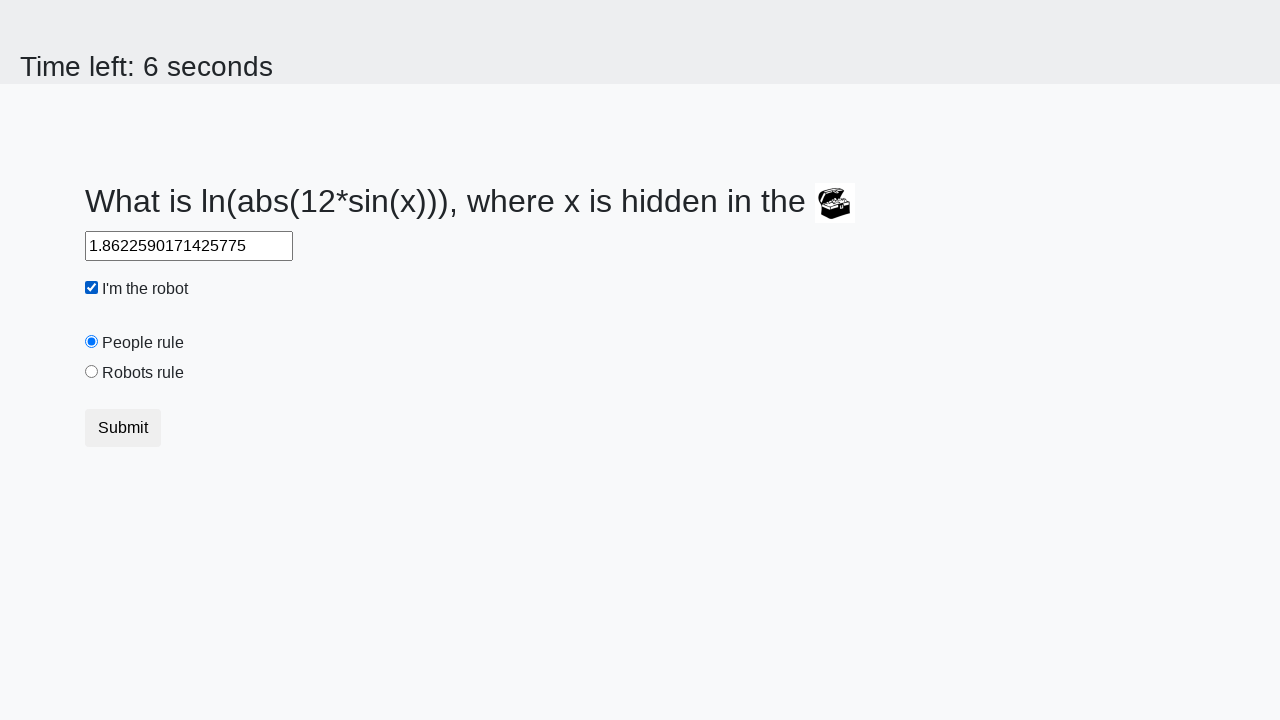

Selected the 'robotsRule' radio button at (92, 372) on #robotsRule
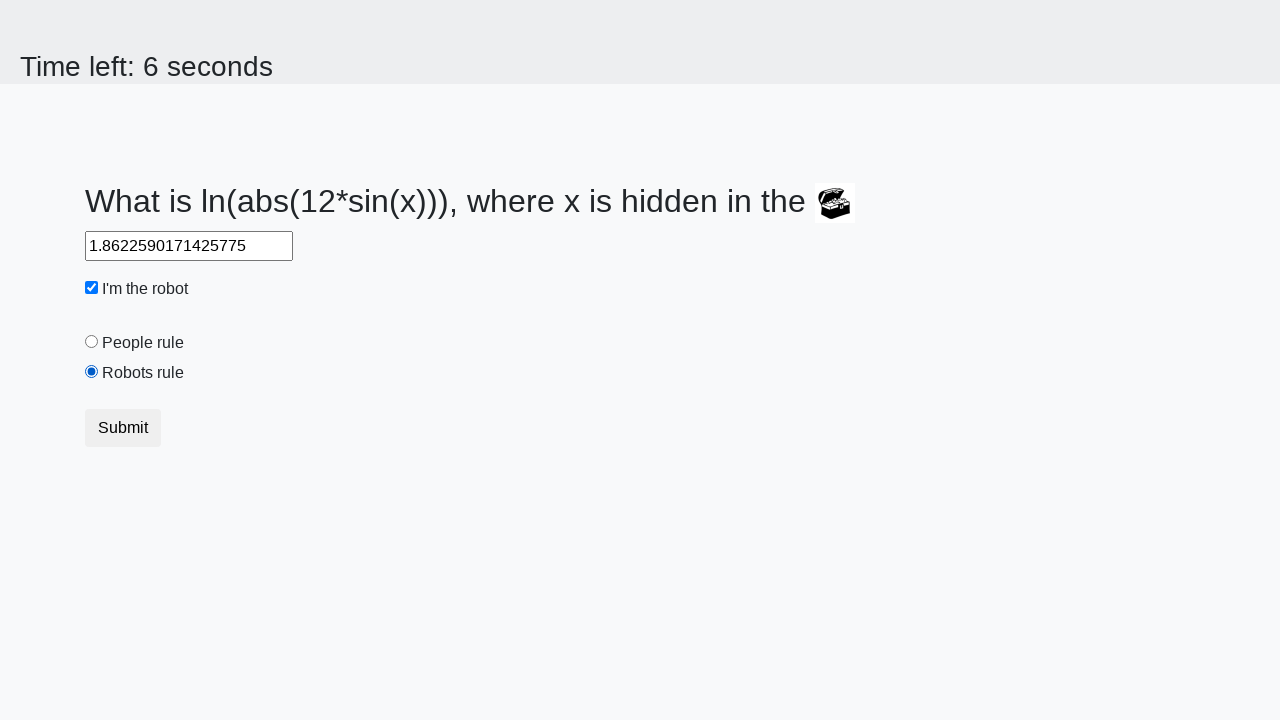

Clicked submit button to submit the form at (123, 428) on button[type="submit"]
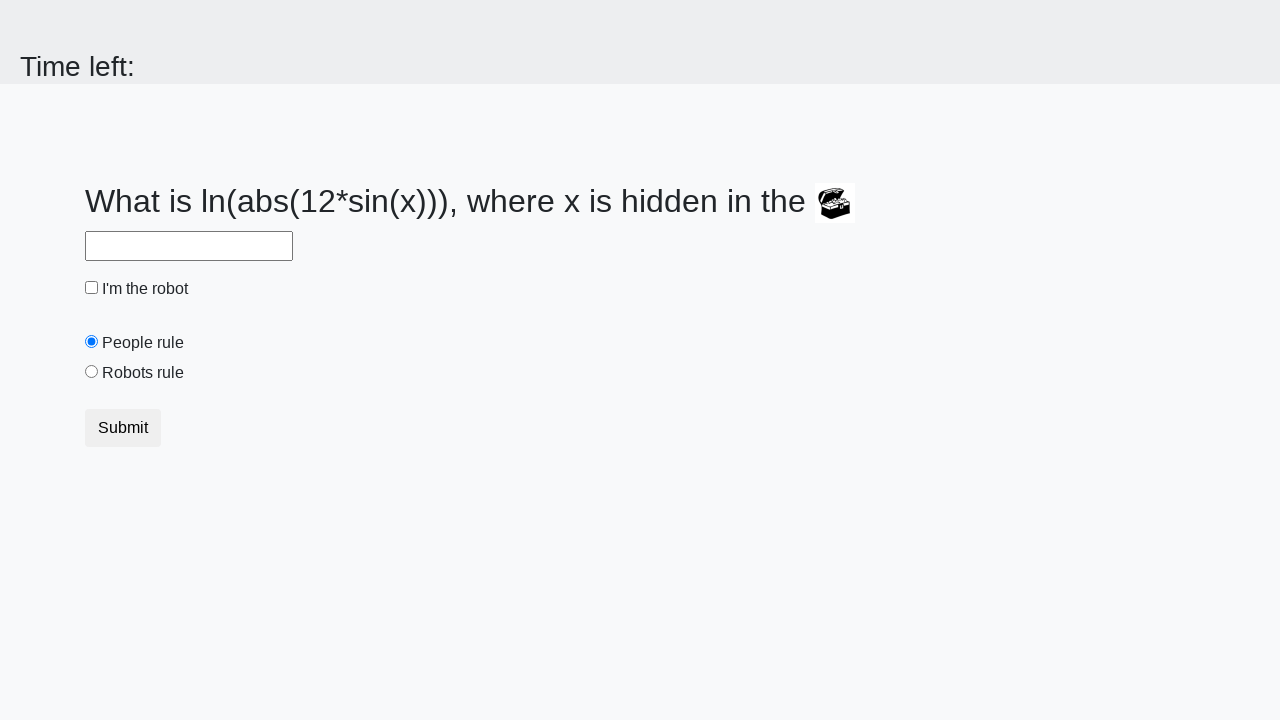

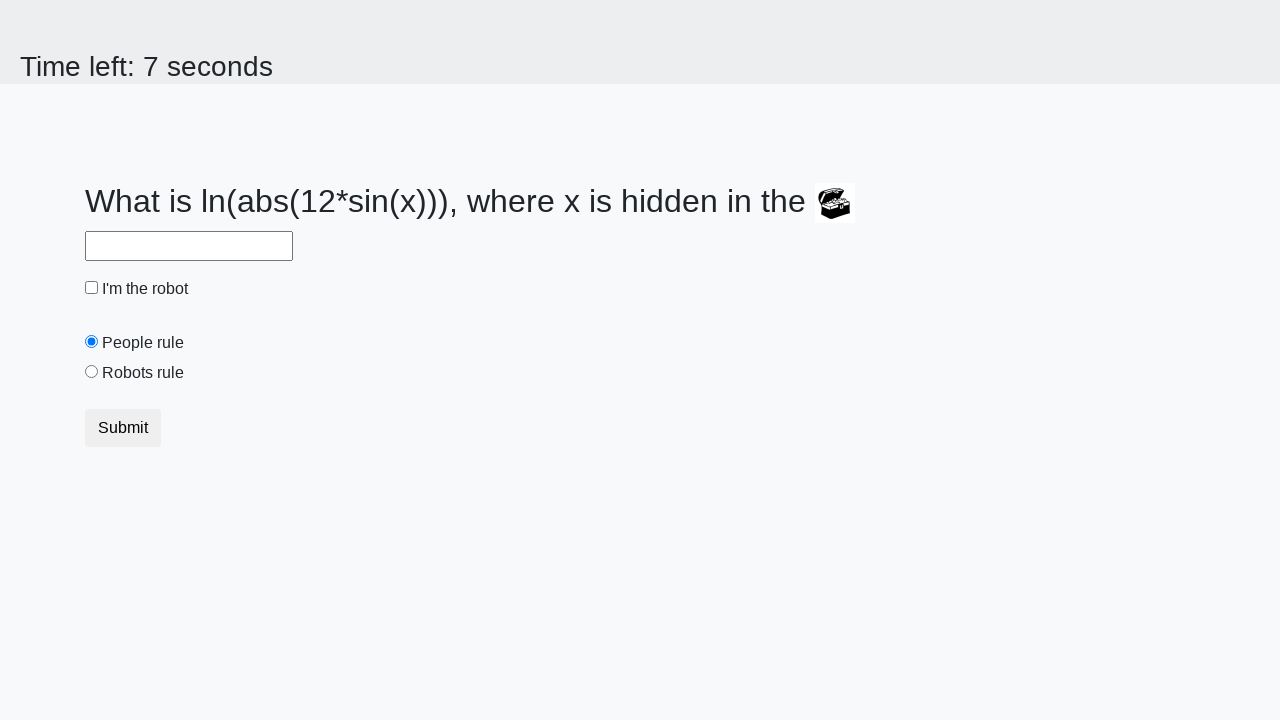